Navigates to PJATK university's class schedule website, clicks on the general schedule link, opens a city dropdown menu, and selects Gdańsk from the list.

Starting URL: https://planzajec.pjwstk.edu.pl/

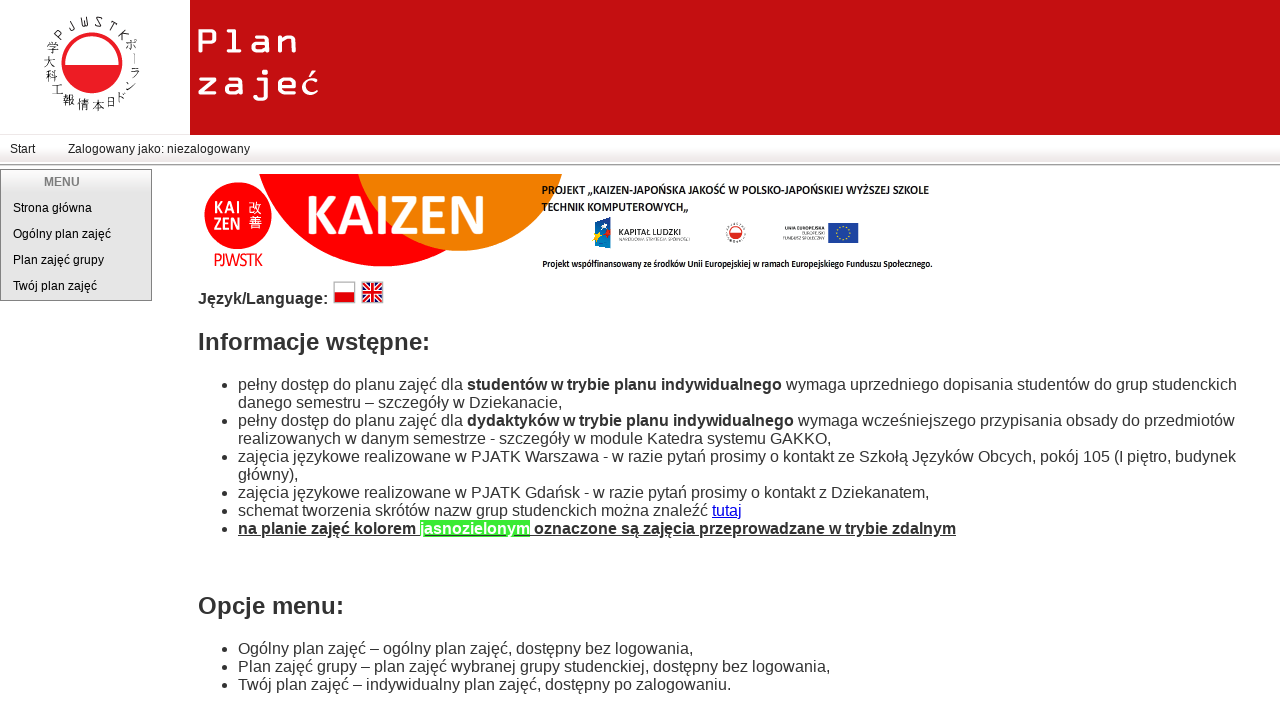

Navigated to PJATK class schedule website
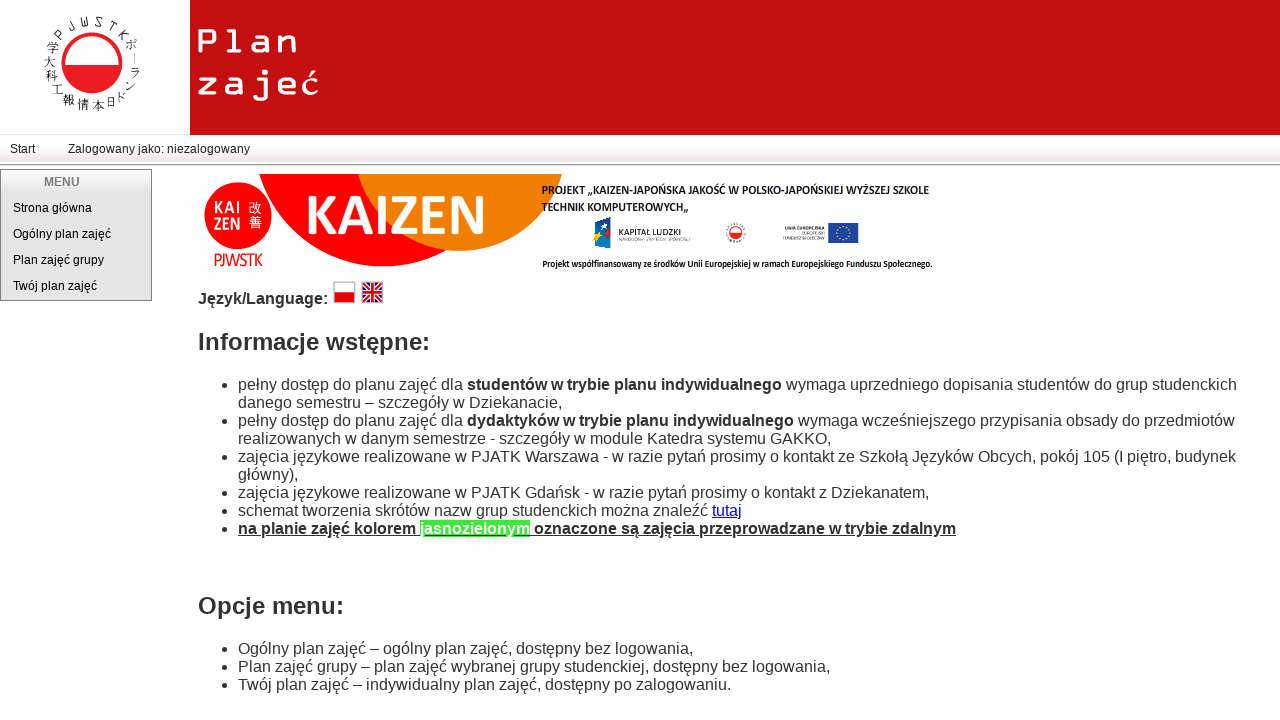

Clicked on 'Ogólny plan zajęć' (General class schedule) link at (82, 235) on text=Ogólny plan zajęć
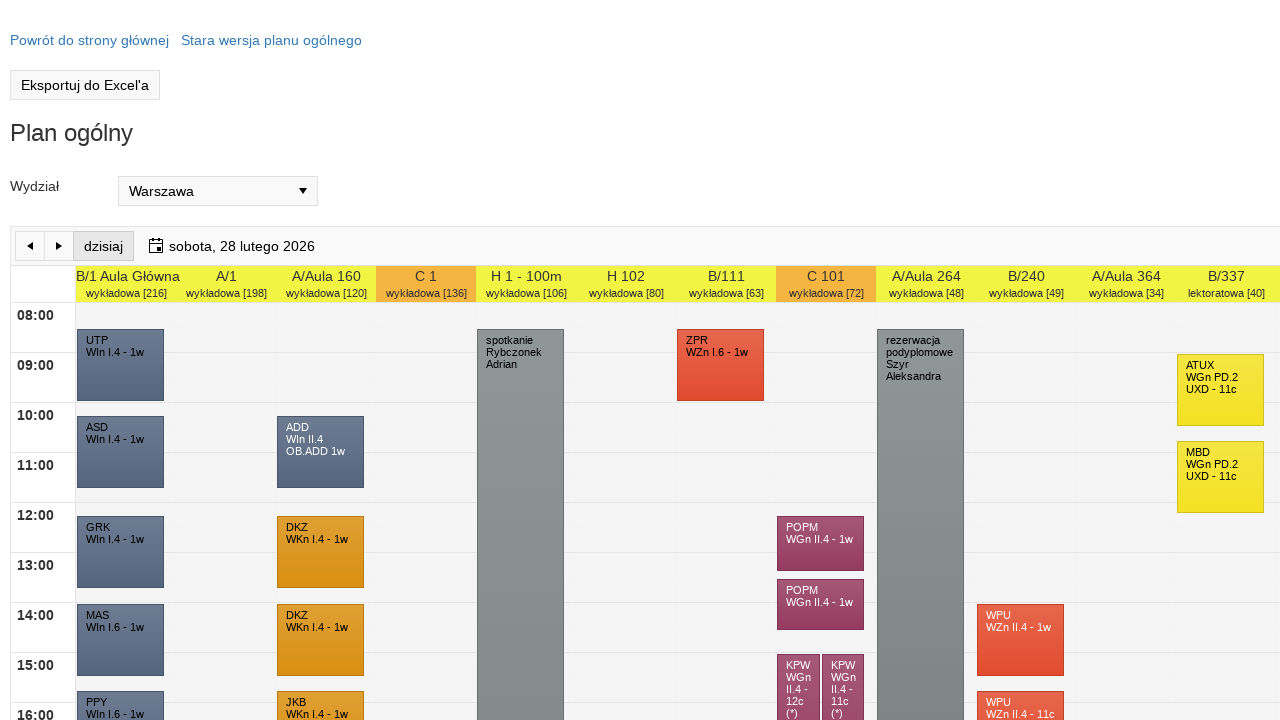

Opened the city/department dropdown menu at (302, 191) on #WydzialComboBox_Arrow
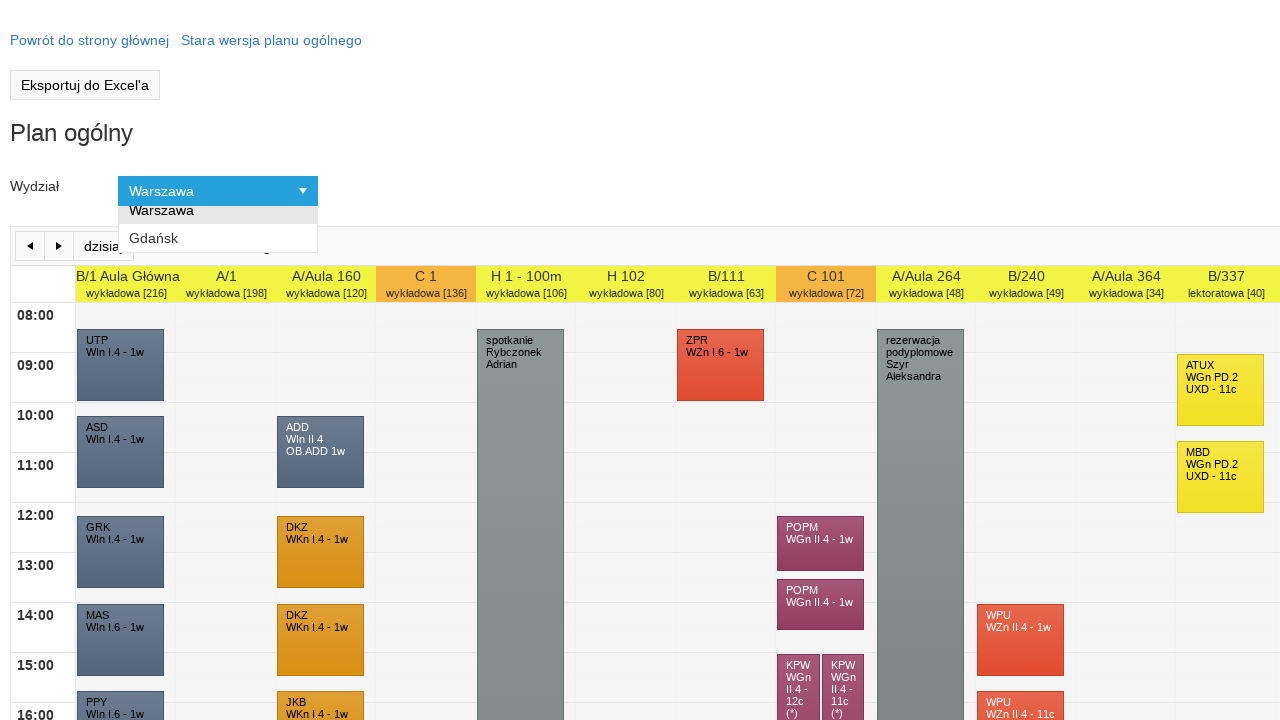

Selected Gdańsk from the dropdown list at (218, 249) on .rcbItem
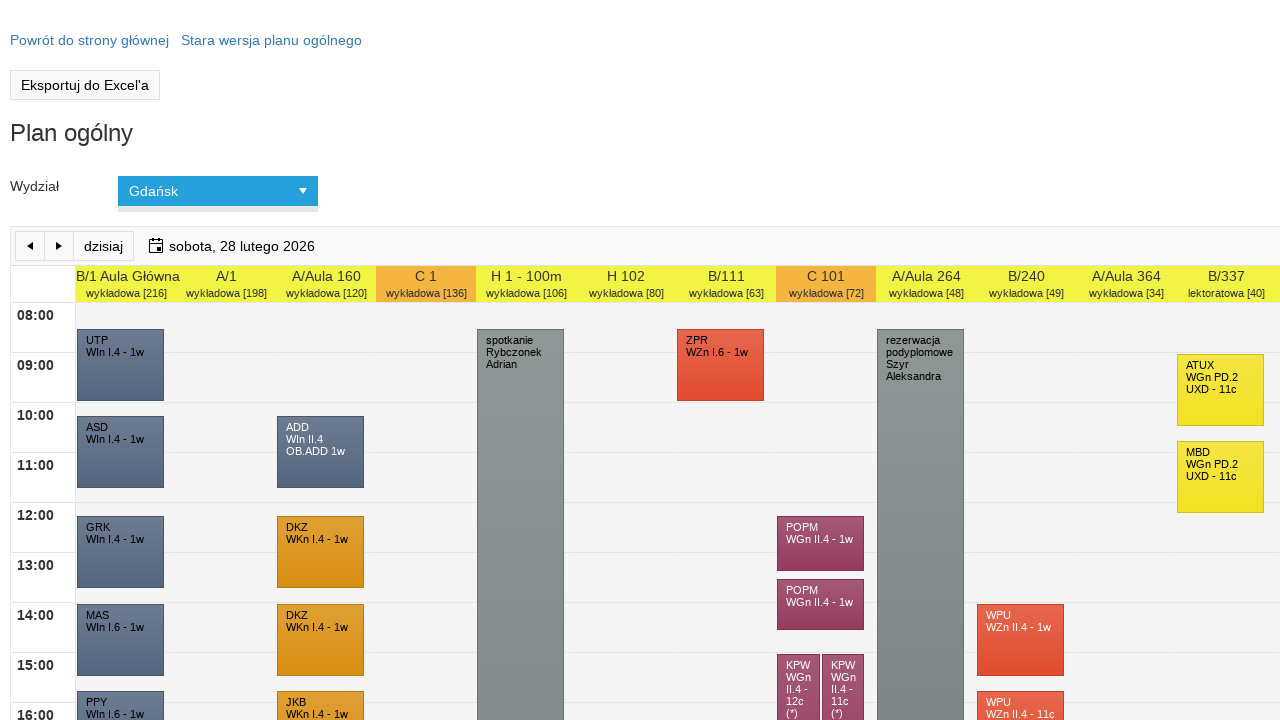

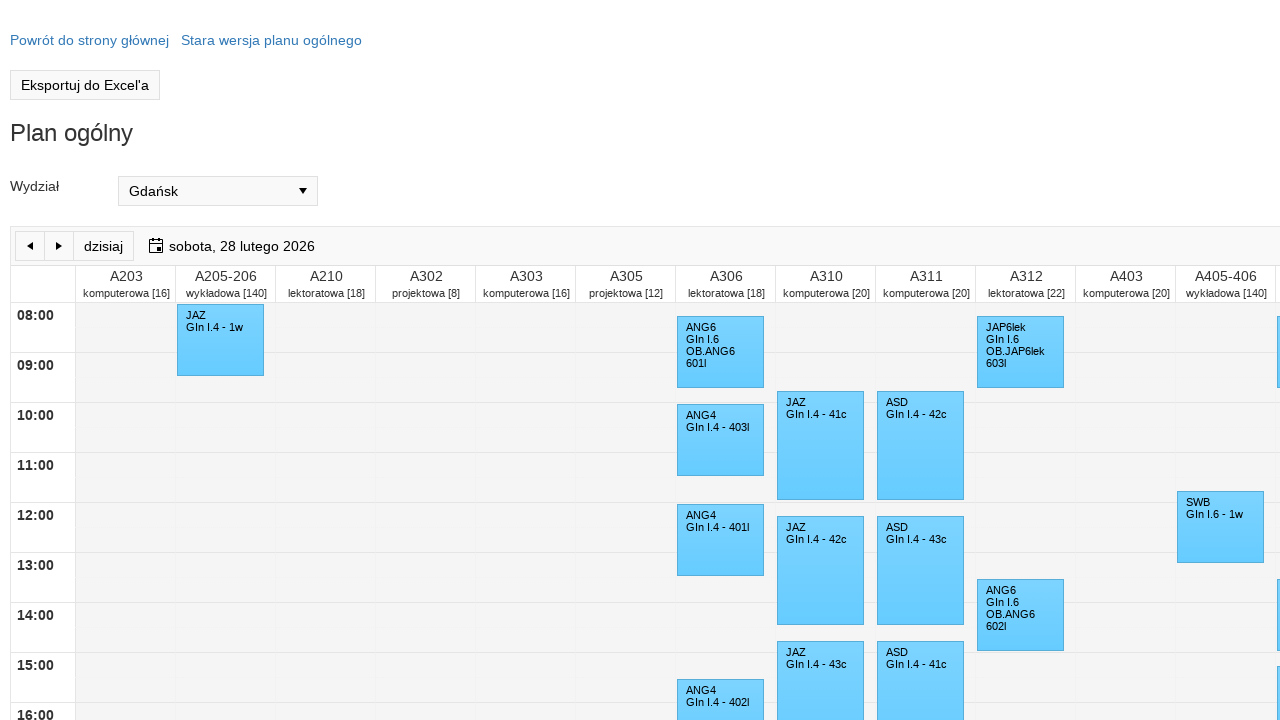